Tests clicking the login submit button on the CMS portal page without filling in credentials, likely to test form validation or button functionality.

Starting URL: https://portaldev.cms.gov/portal/

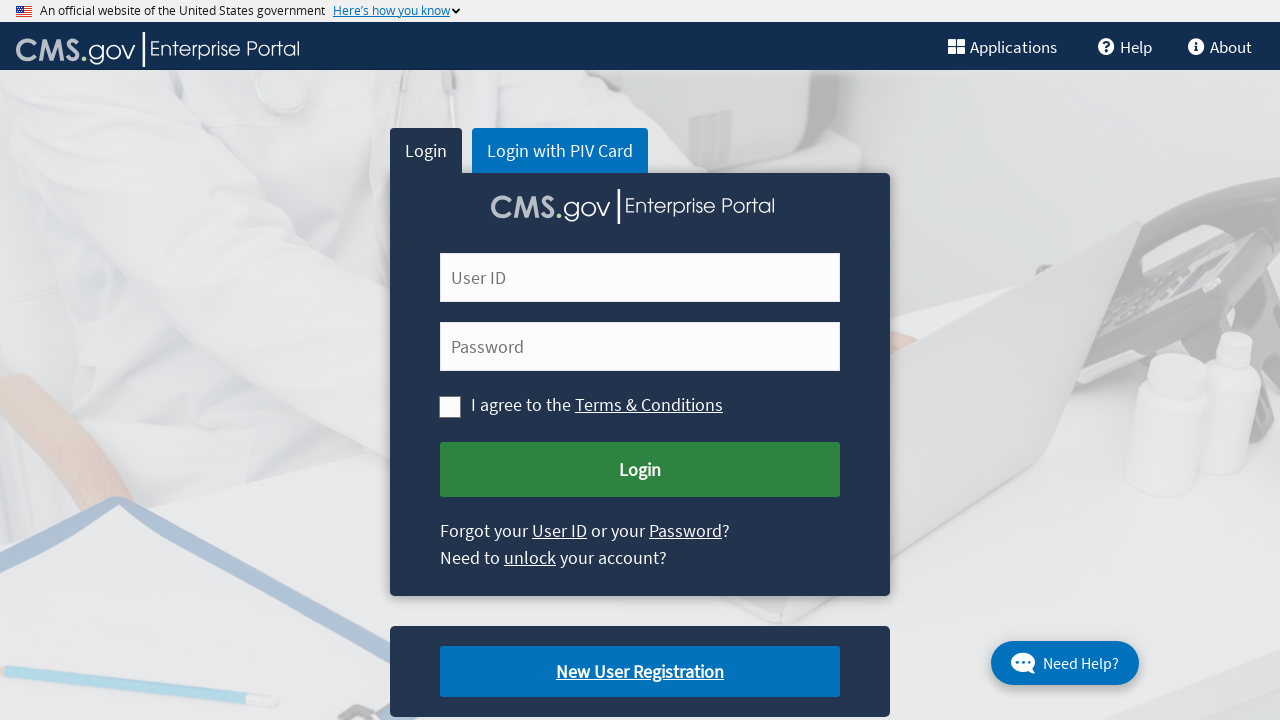

Navigated to CMS portal login page
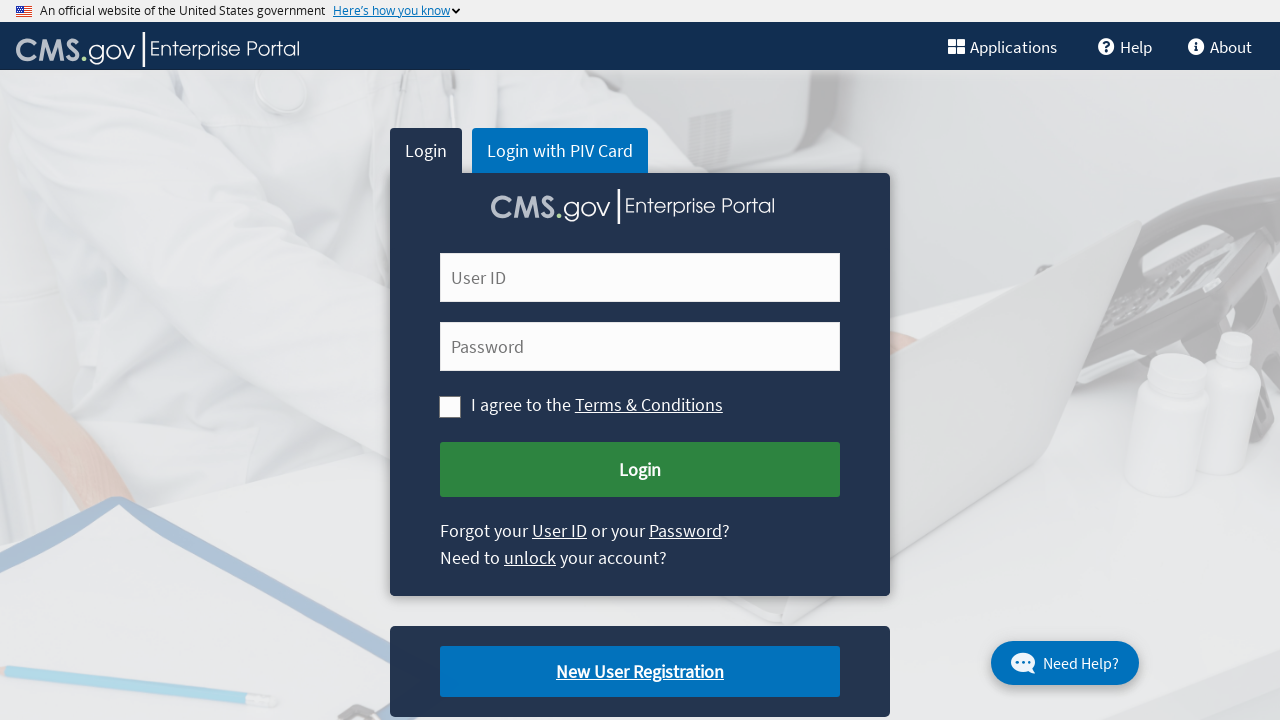

Clicked login submit button without entering credentials at (640, 470) on #cms-login-submit
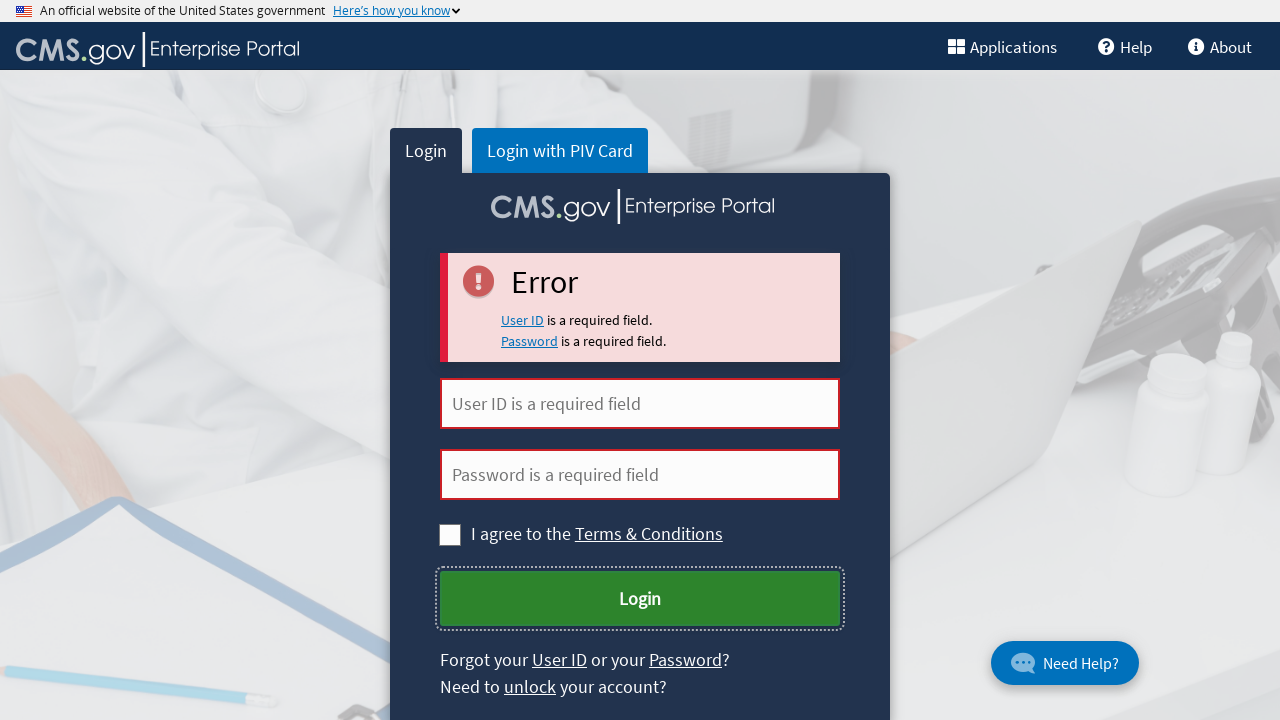

Waited 2 seconds for form validation response
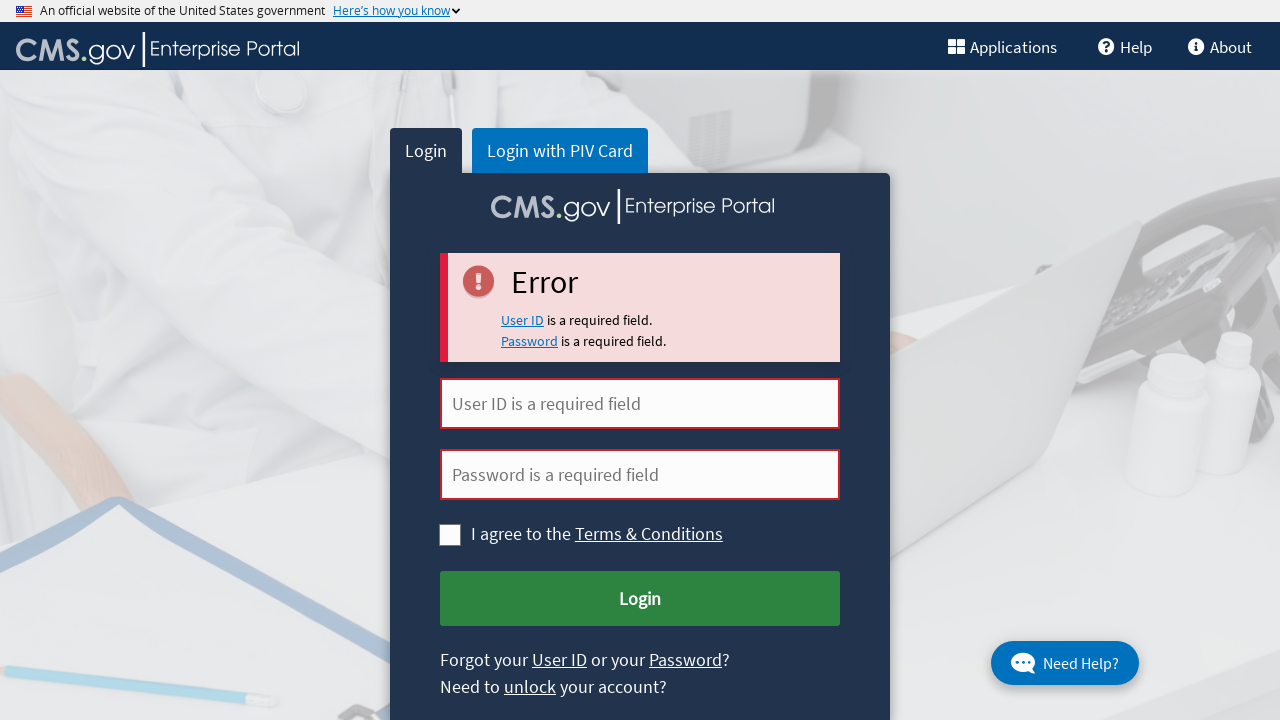

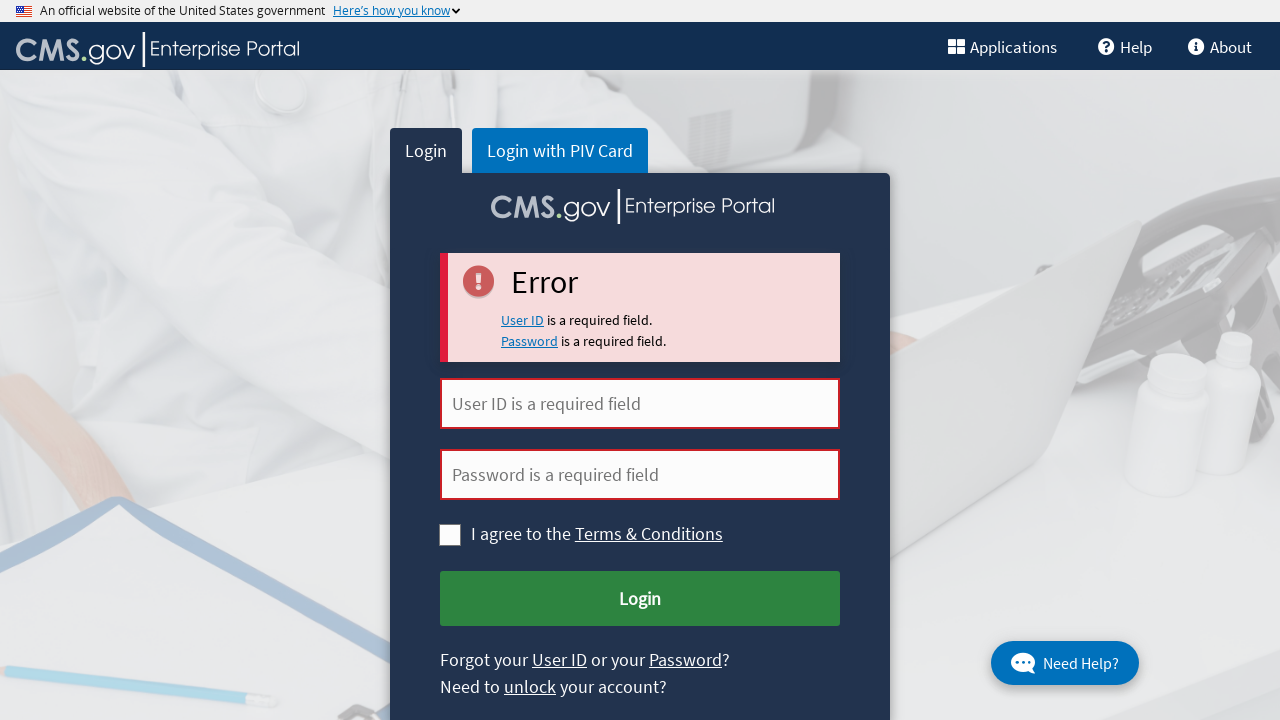